Navigates to GeeksforGeeks homepage and retrieves the page title to verify the page loaded correctly

Starting URL: https://www.geeksforgeeks.org/

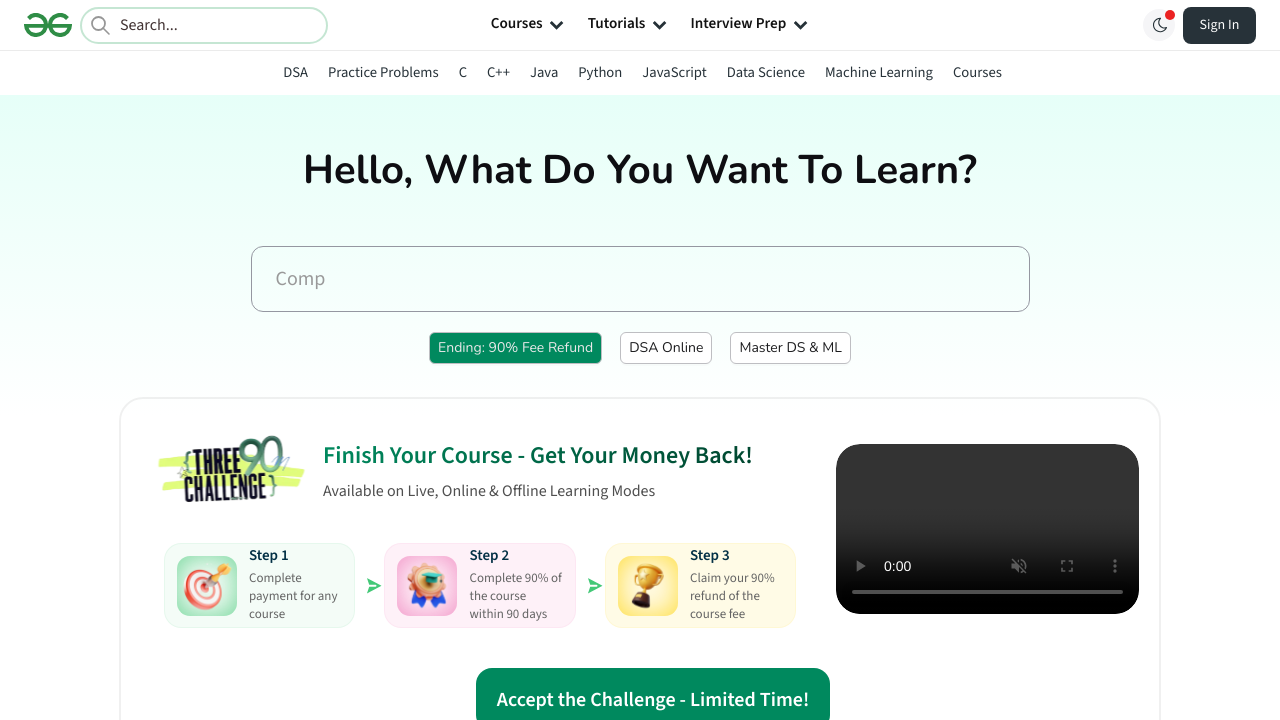

Waited for page to reach domcontentloaded state
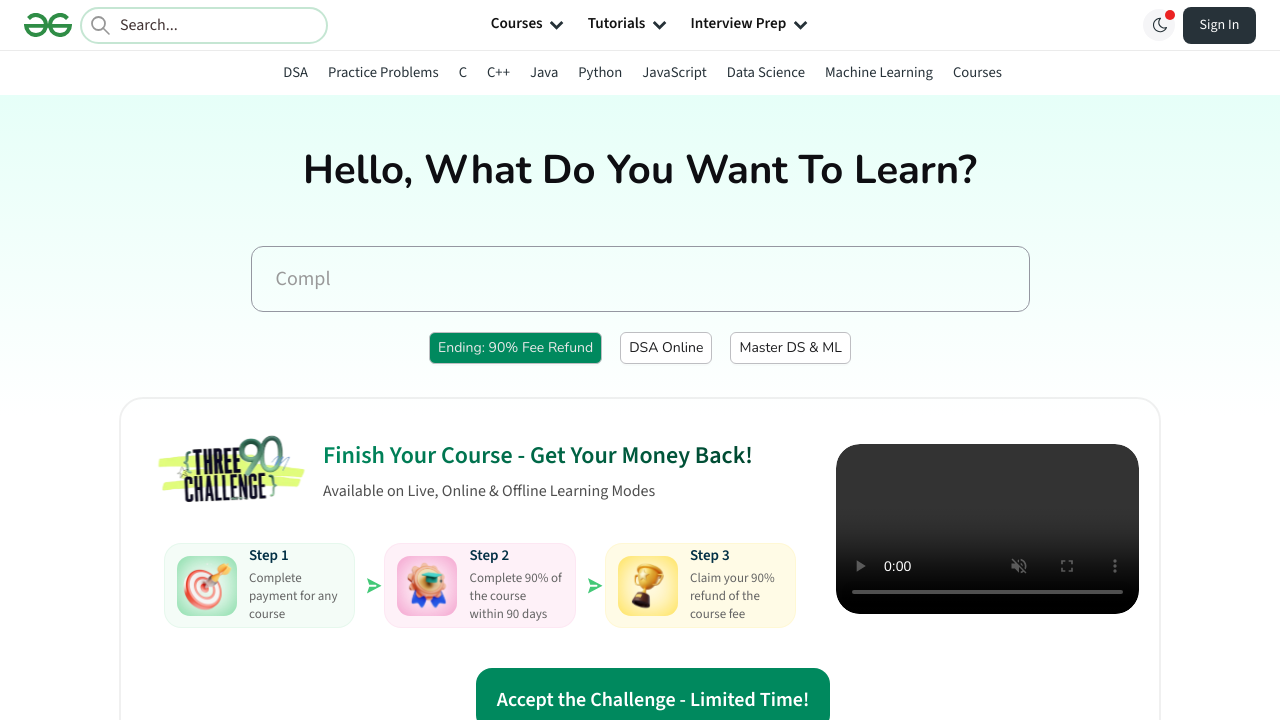

Retrieved page title: 'GeeksforGeeks | Your All-in-One Learning Portal'
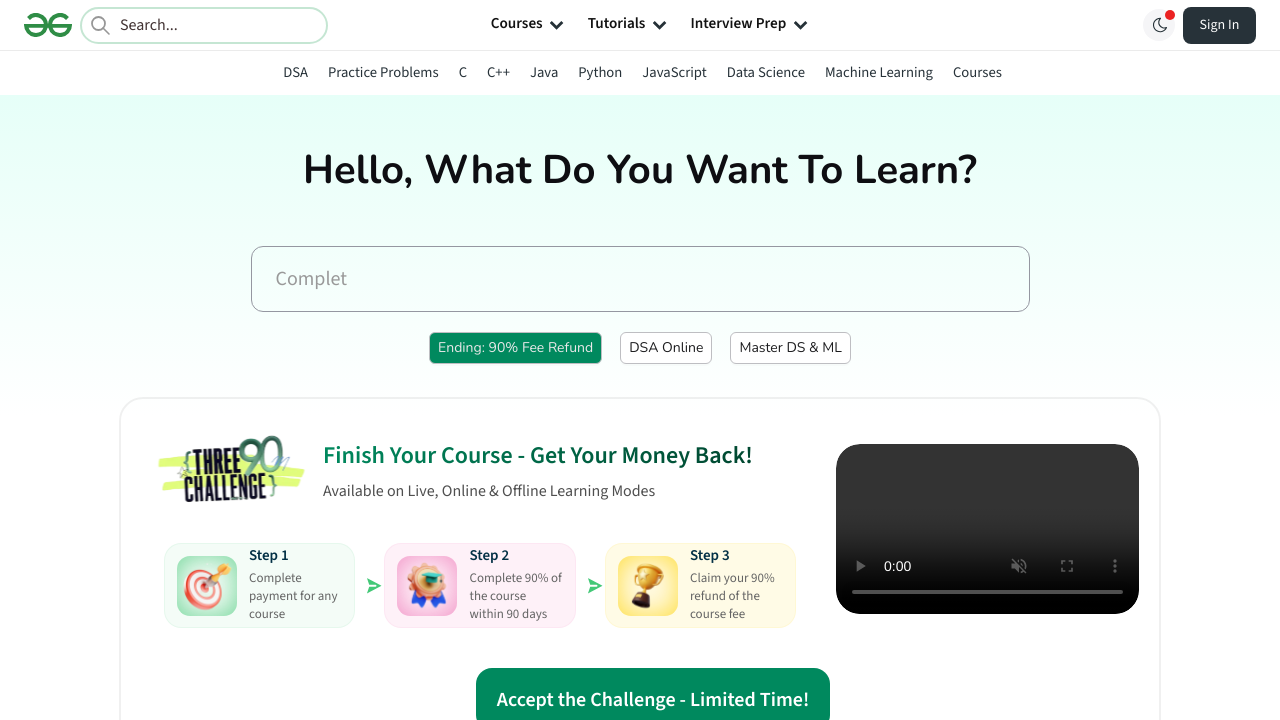

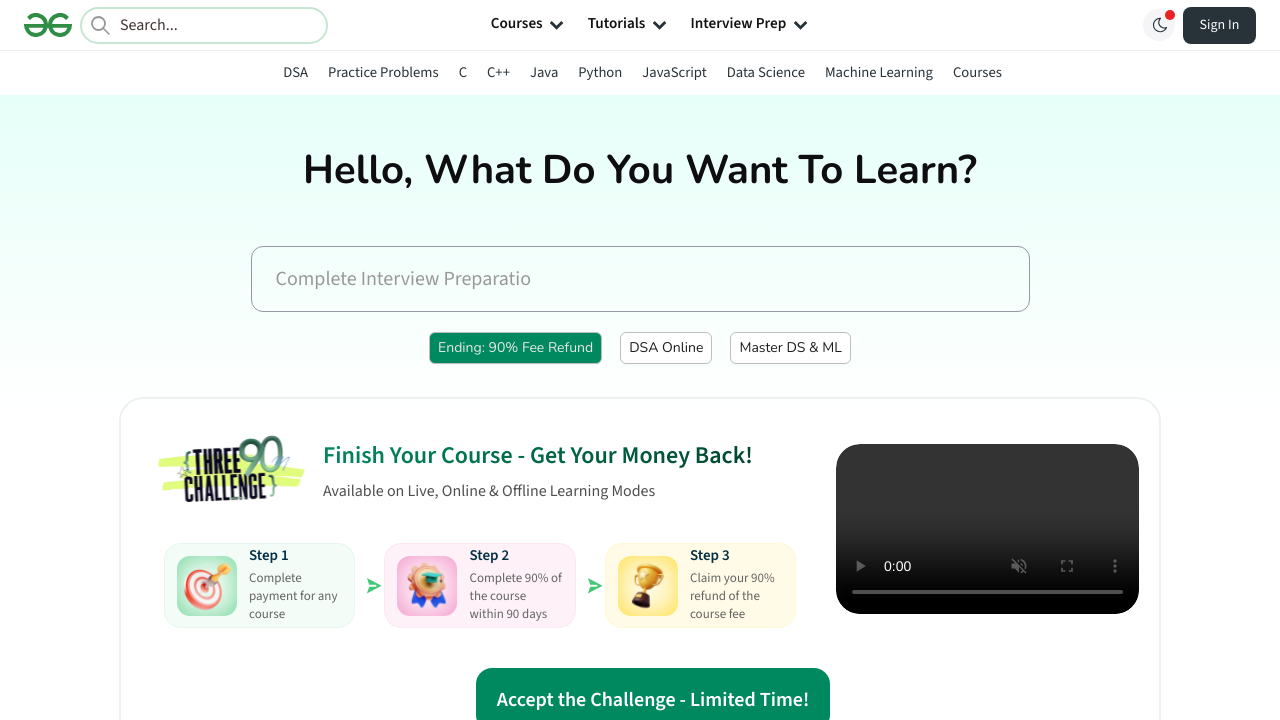